Tests a simple form by filling in first name, last name, city, and country fields, then clicking the submit button.

Starting URL: http://suninjuly.github.io/simple_form_find_task.html

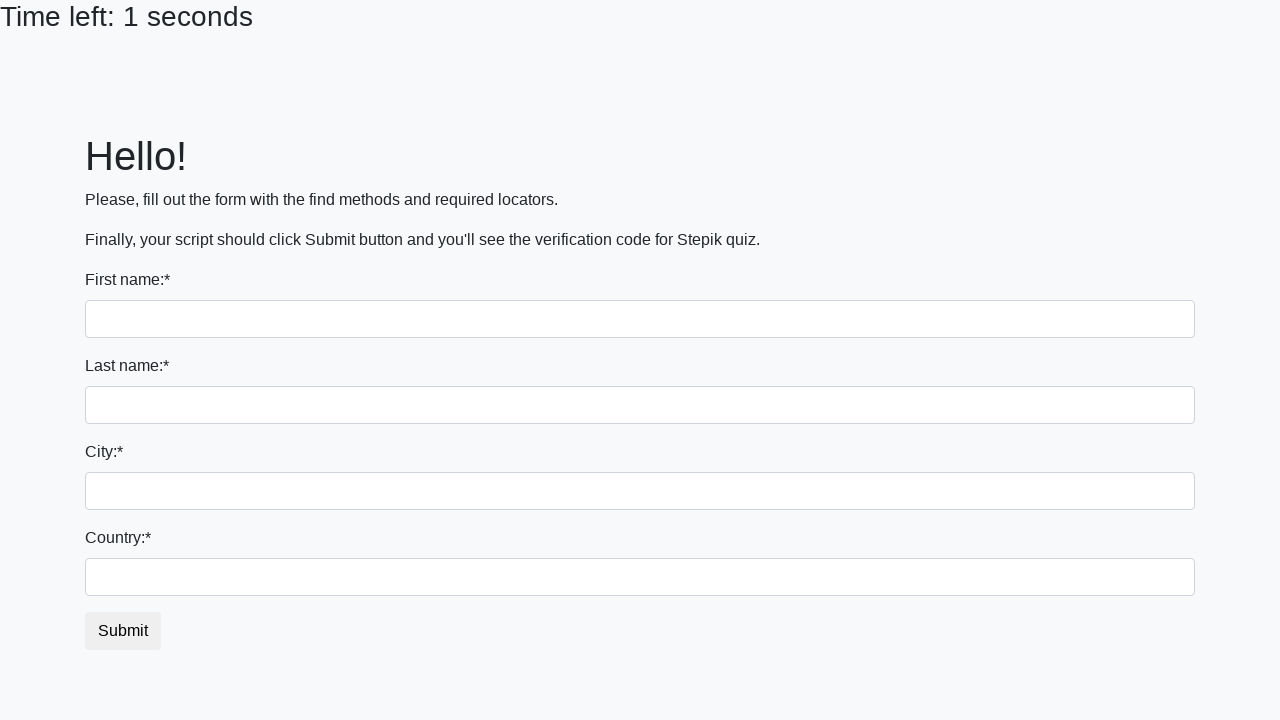

Filled first name field with 'Ivan' on input[type='text']
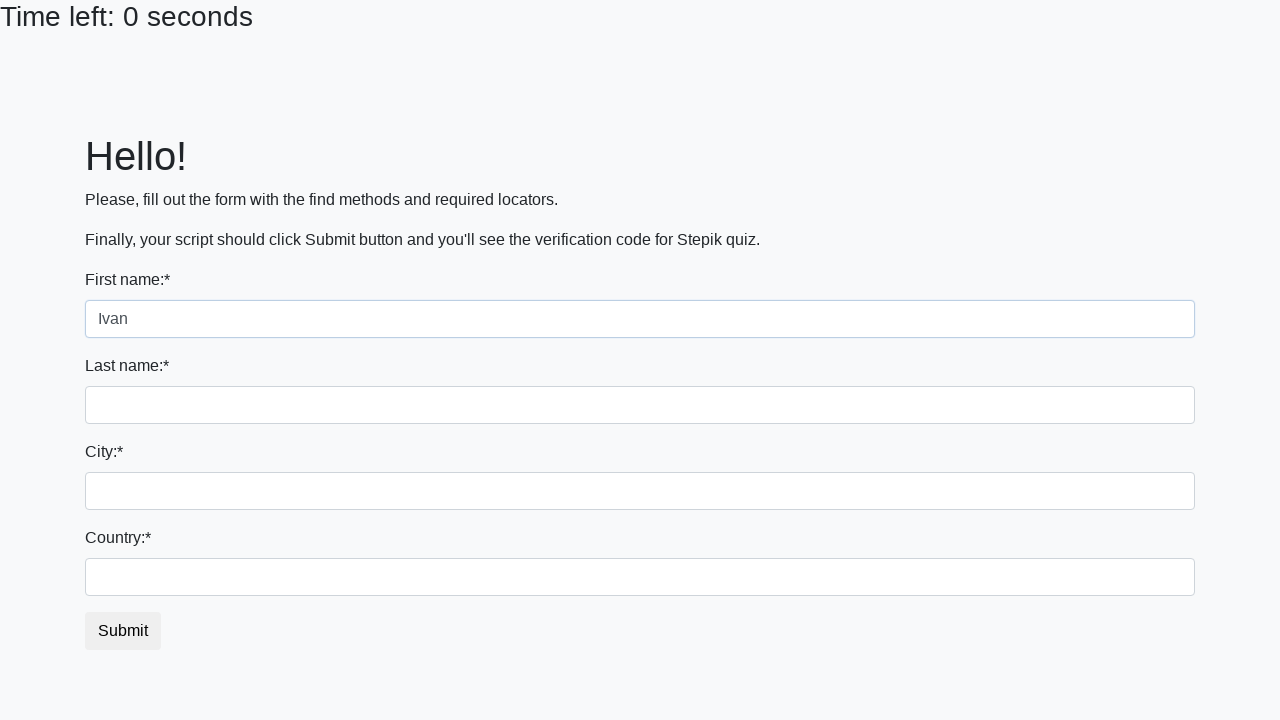

Filled last name field with 'Petrov' on input[name='last_name']
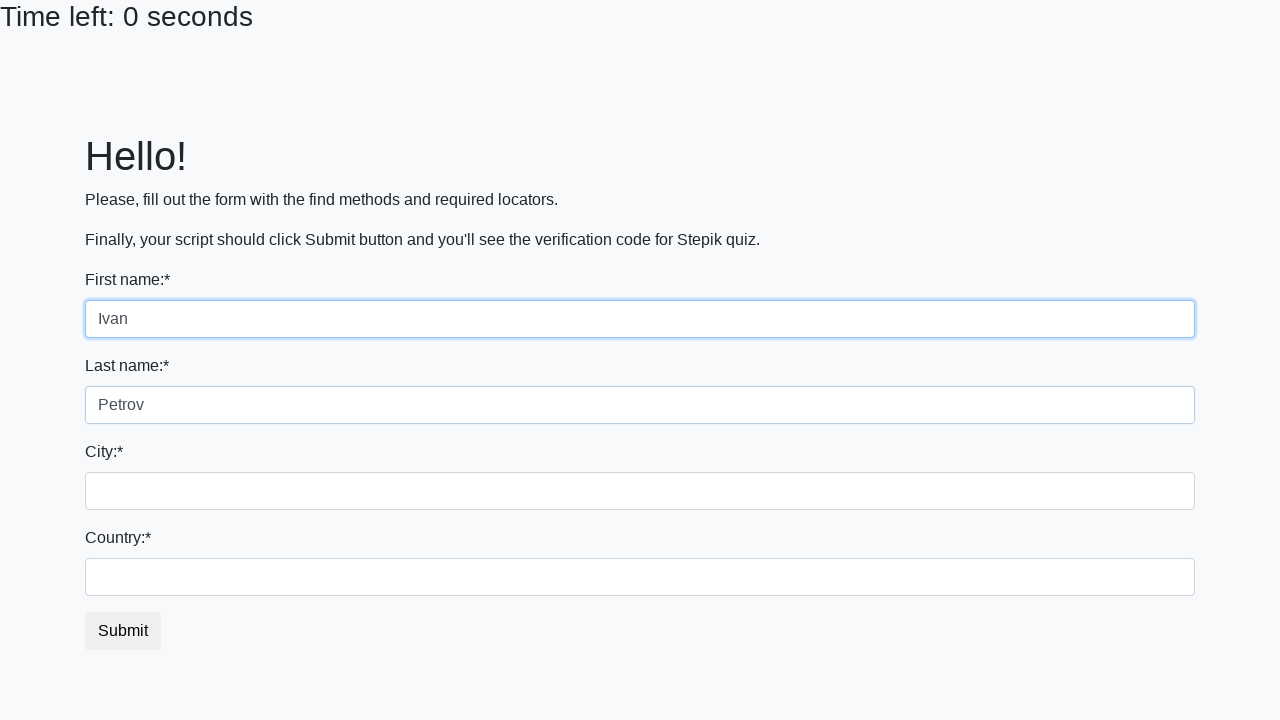

Filled city field with 'Smolensk' on .city
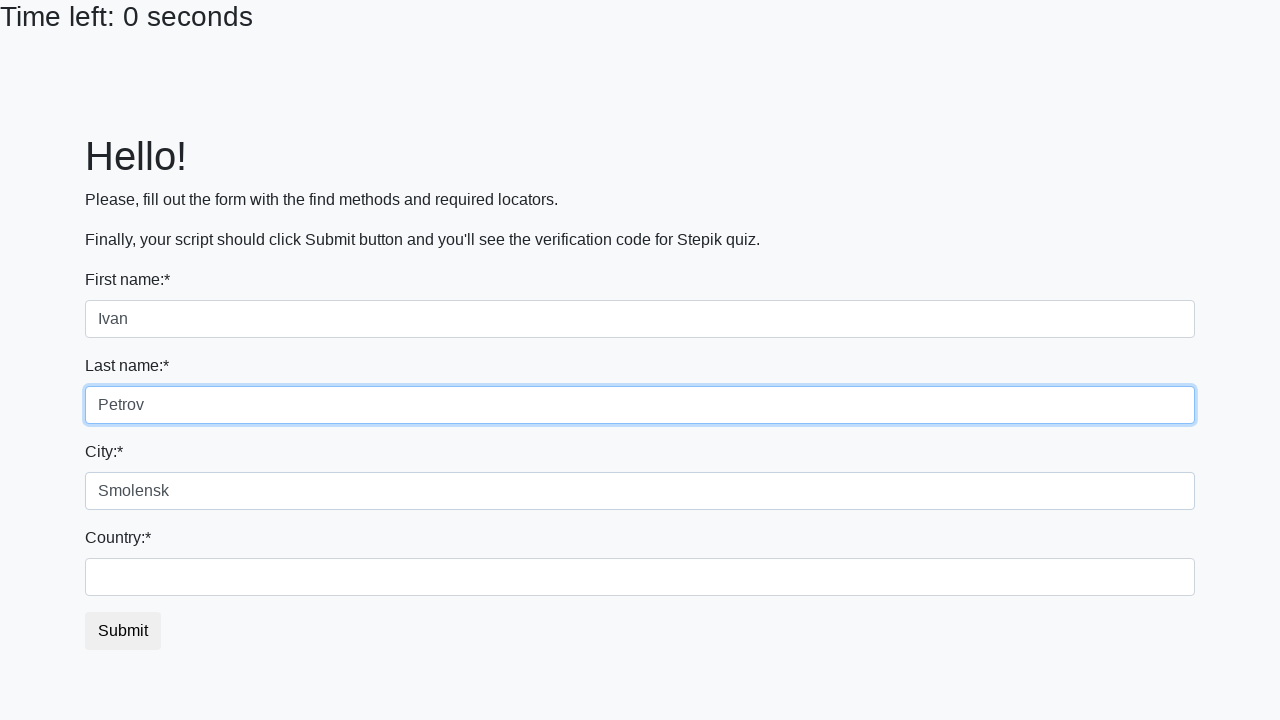

Filled country field with 'Russia' on #country
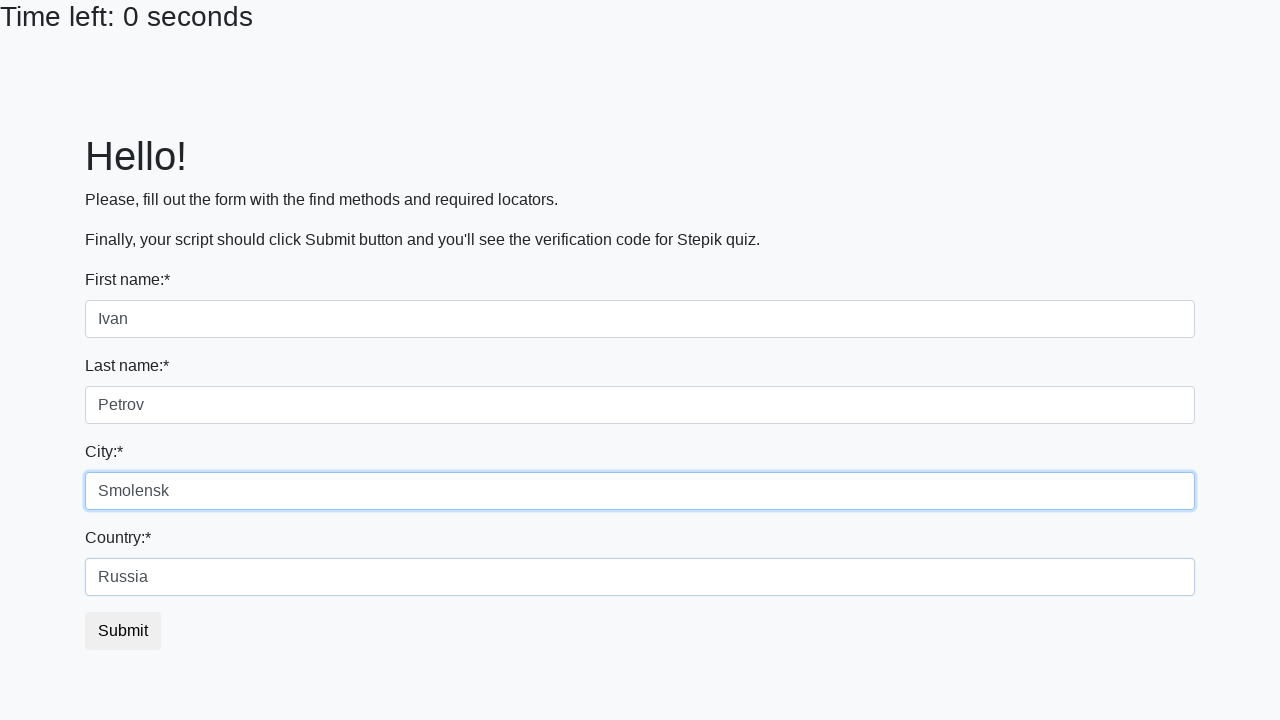

Clicked submit button to submit the form at (123, 631) on button.btn
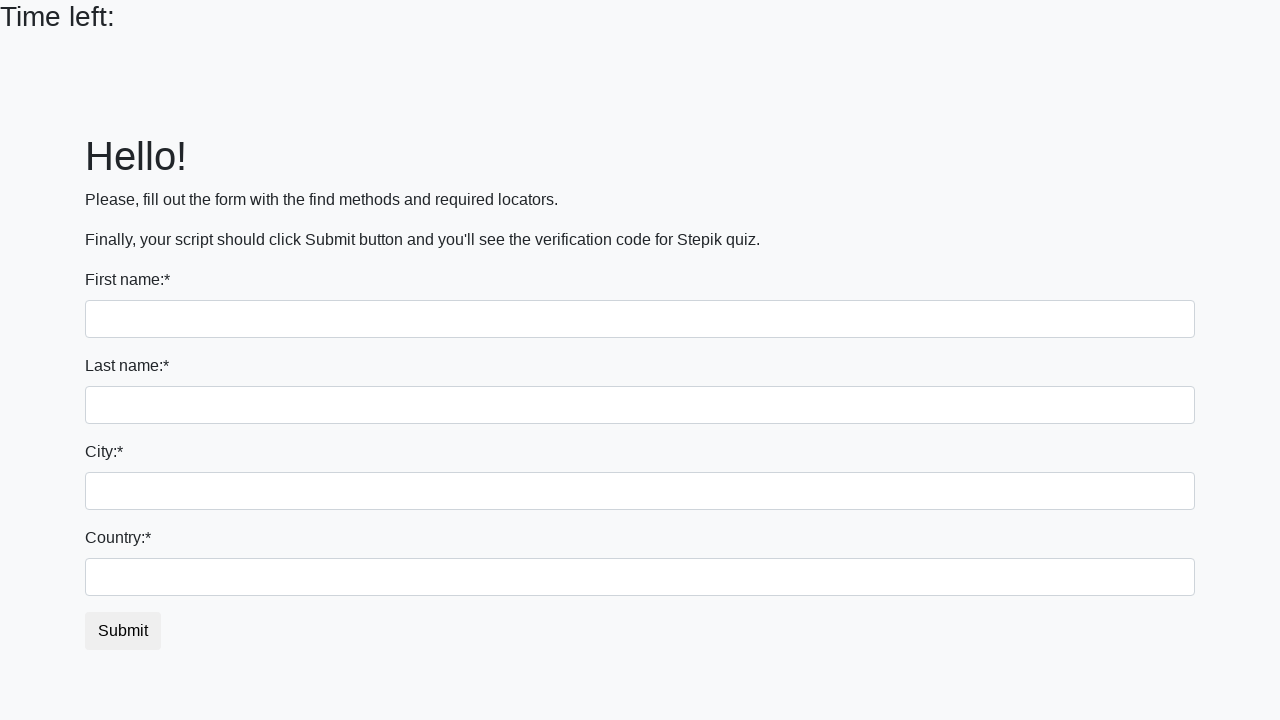

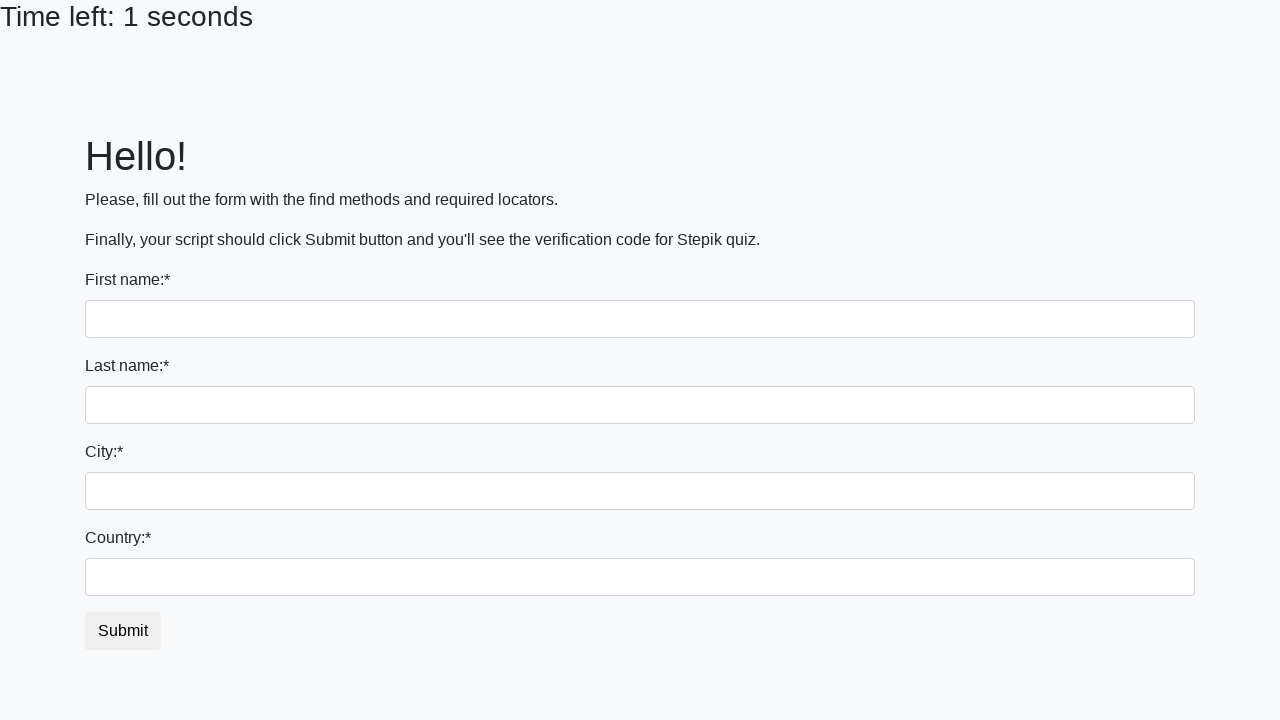